Tests hover tooltip functionality by hovering over an input field and verifying the tooltip text appears

Starting URL: https://automationfc.github.io/jquery-tooltip/

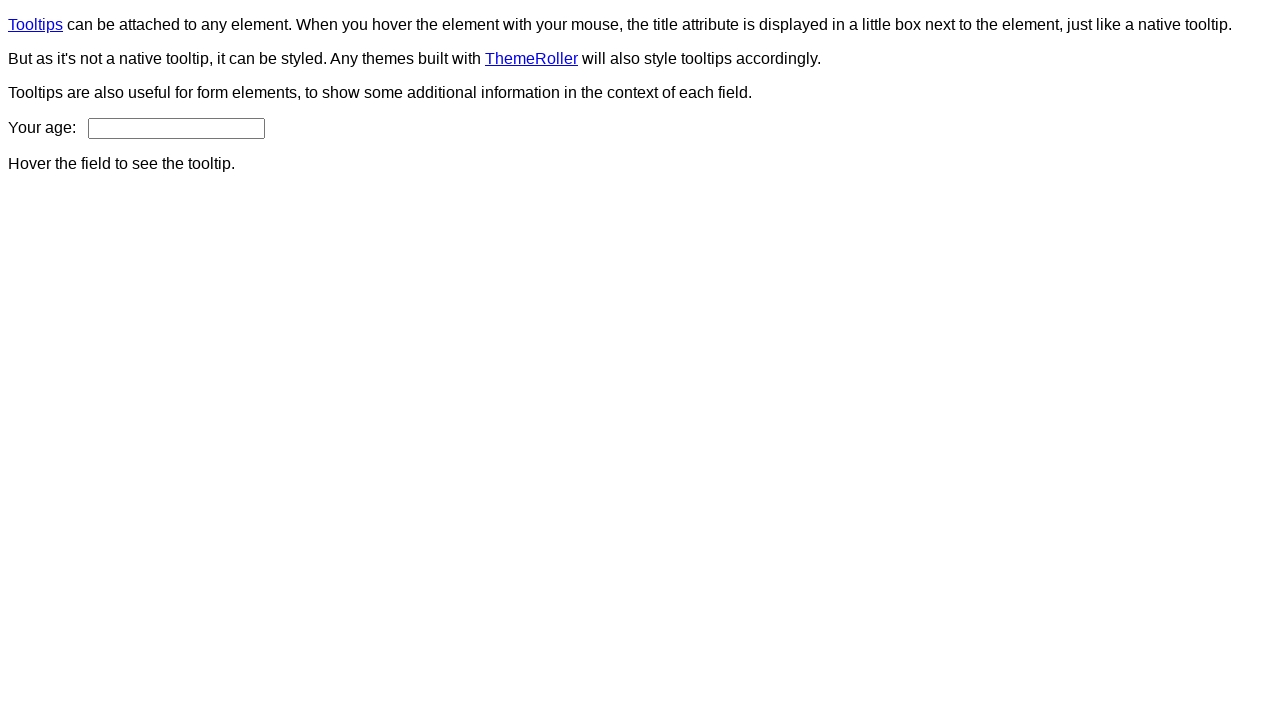

Hovered over age input field to trigger tooltip at (176, 128) on input#age
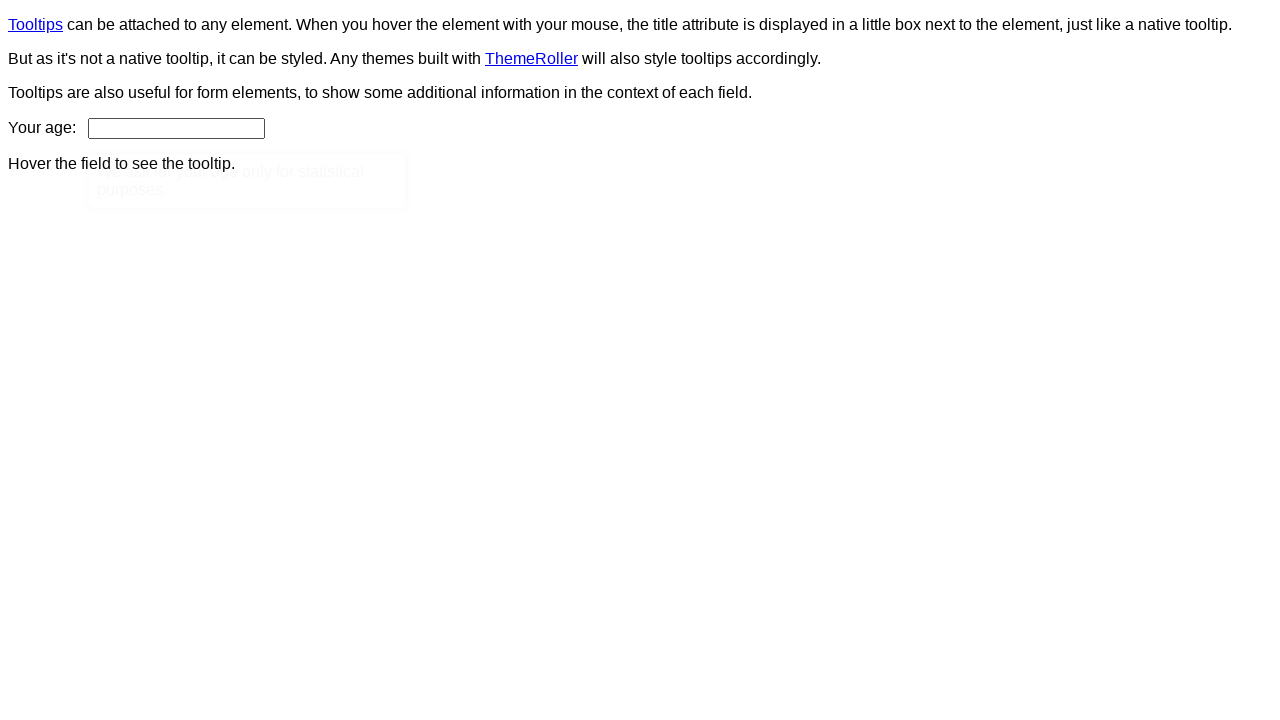

Tooltip element appeared and is visible
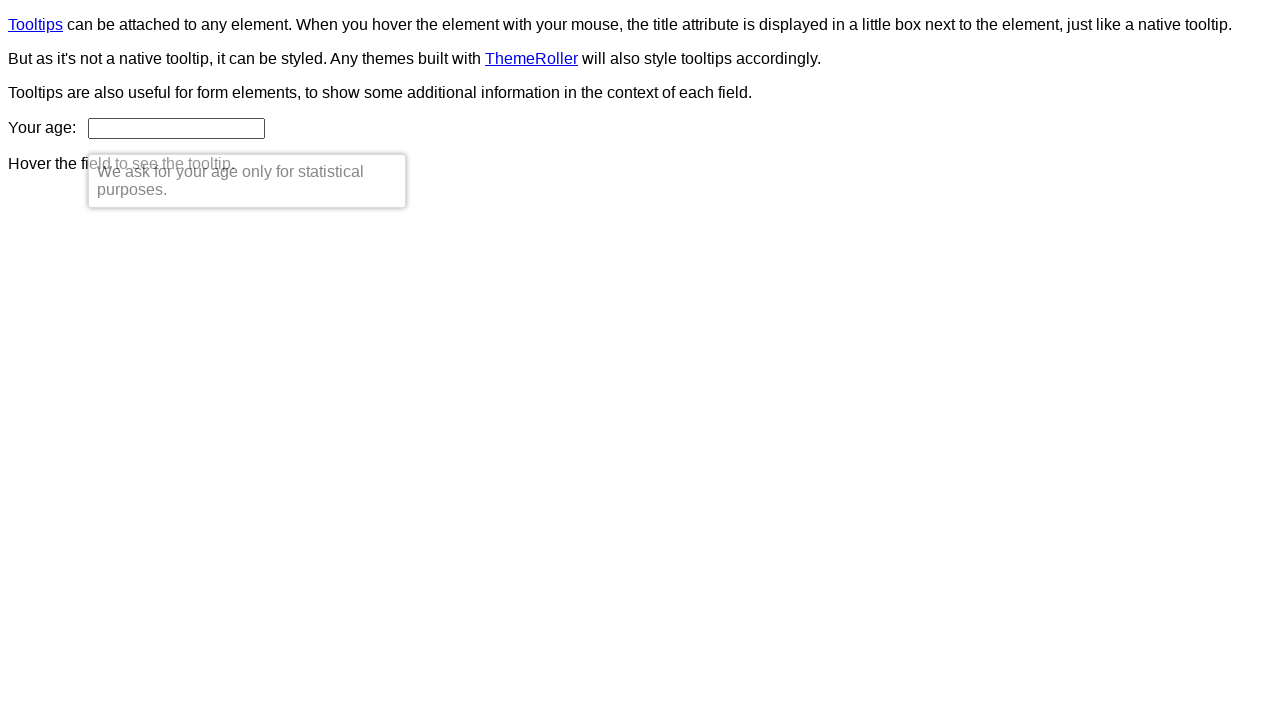

Located tooltip content element
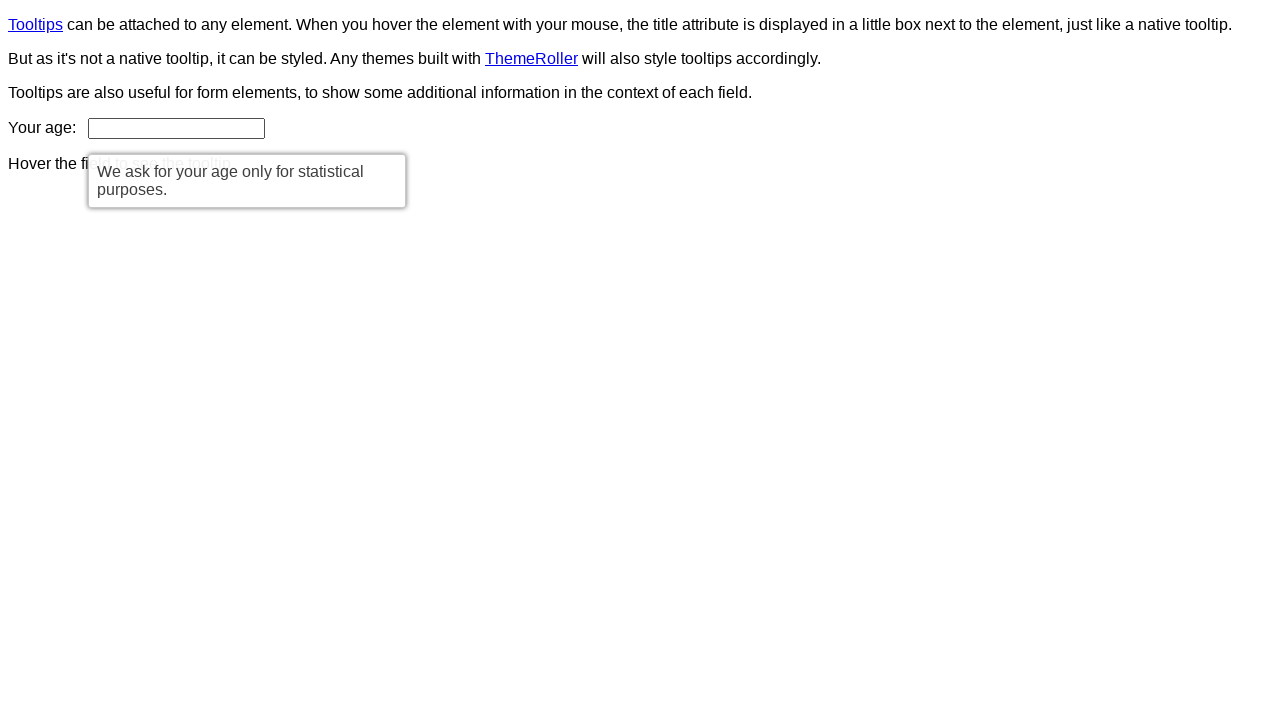

Verified tooltip text: 'We ask for your age only for statistical purposes.'
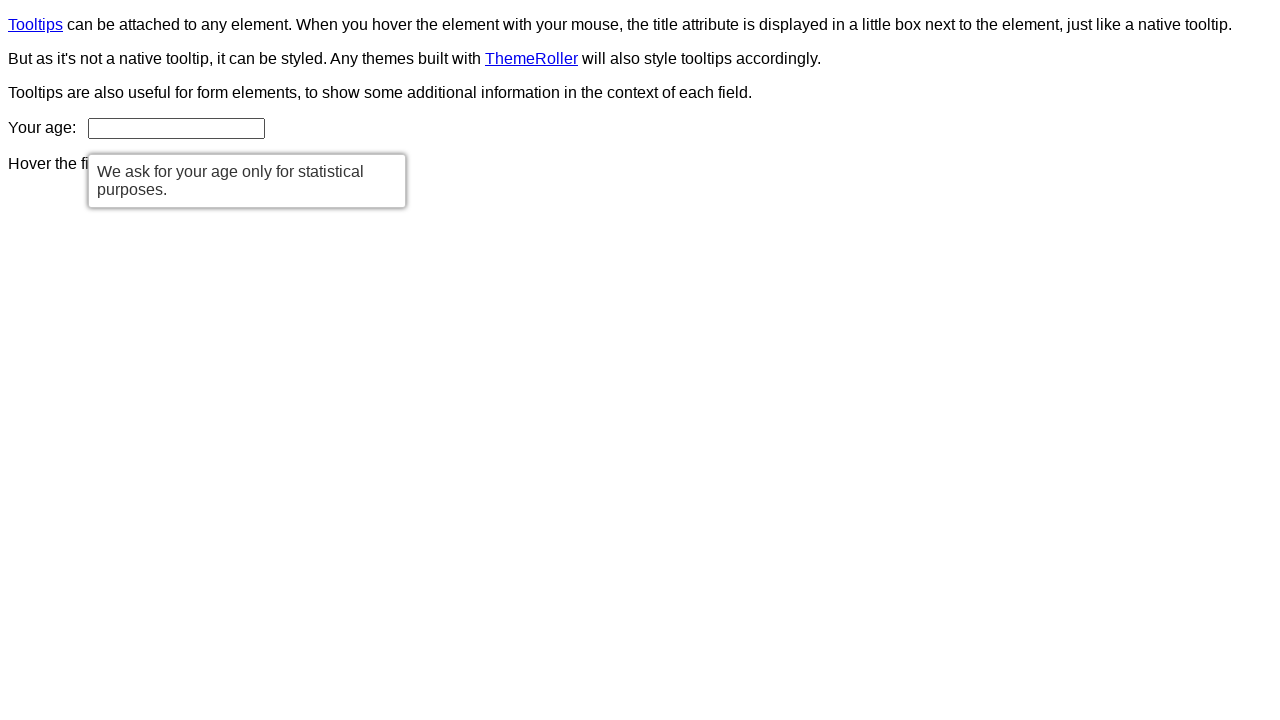

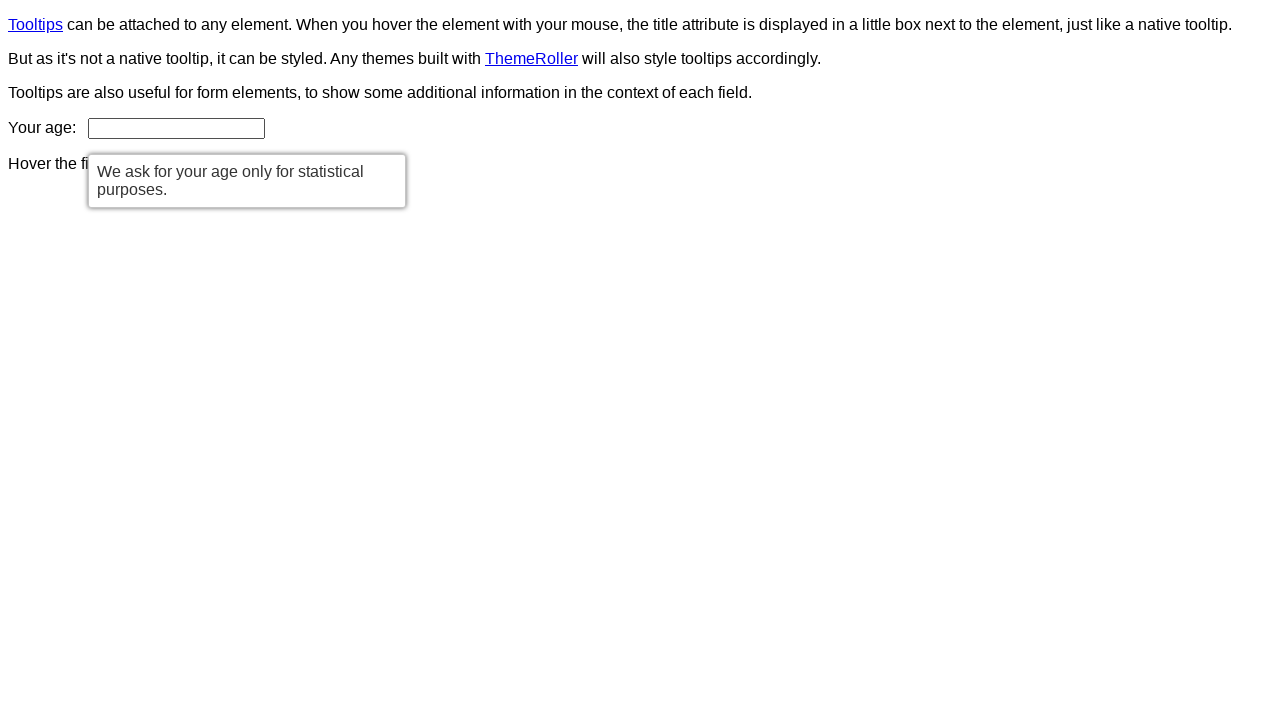